Tests checkbox interaction by clicking the Sports hobby checkbox via its label, checking its state, then toggling it off.

Starting URL: https://demoqa.com/automation-practice-form

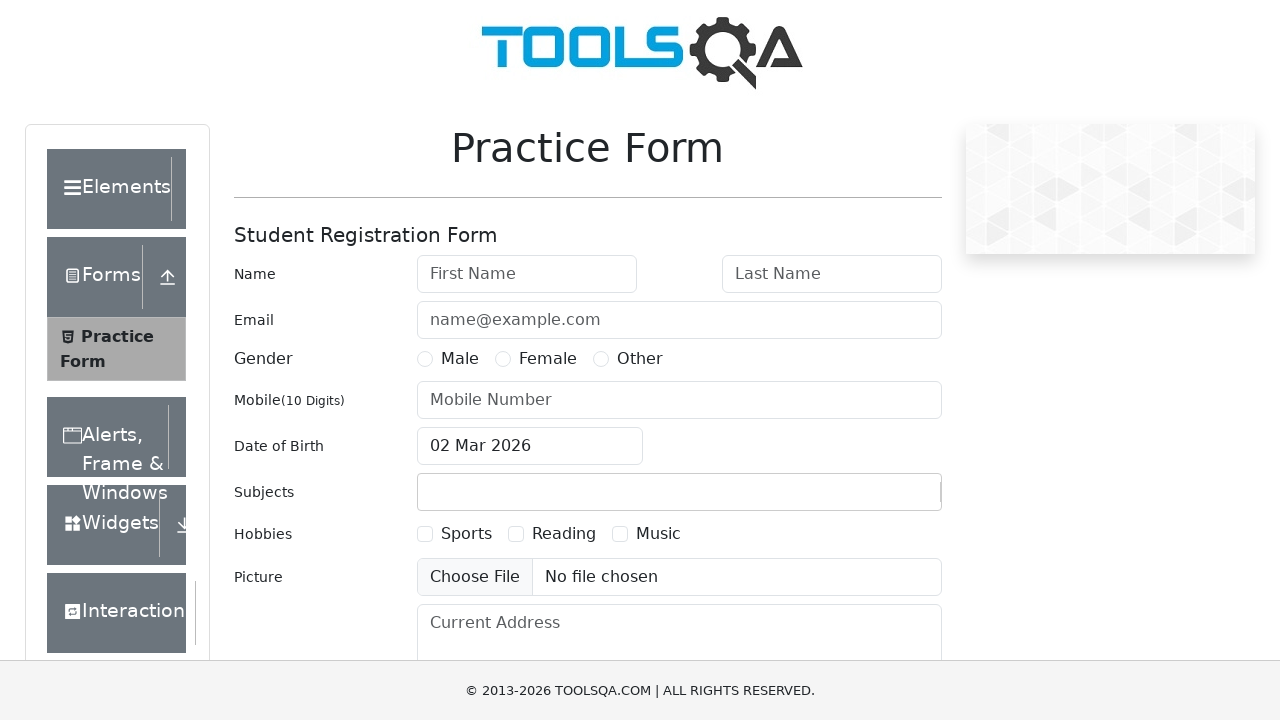

Clicked Sports hobby checkbox label to select it at (466, 534) on xpath=//label[@for='hobbies-checkbox-1']
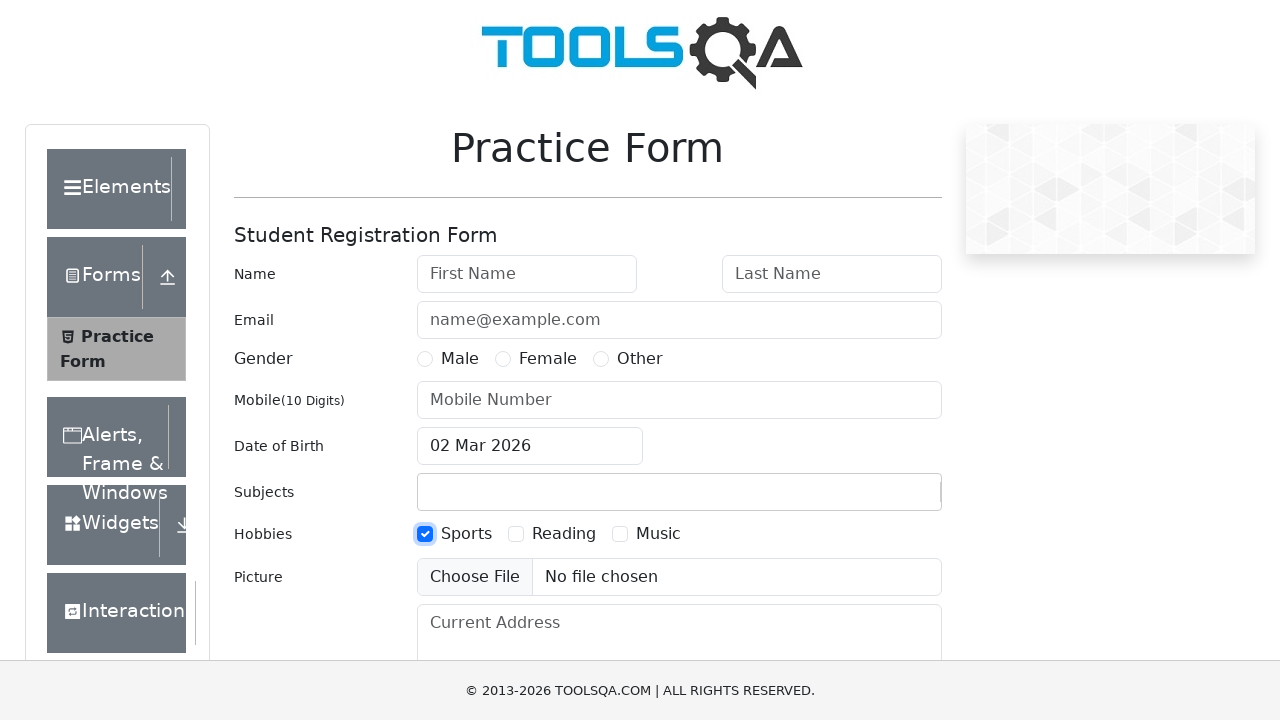

Verified Sports checkbox is checked: True
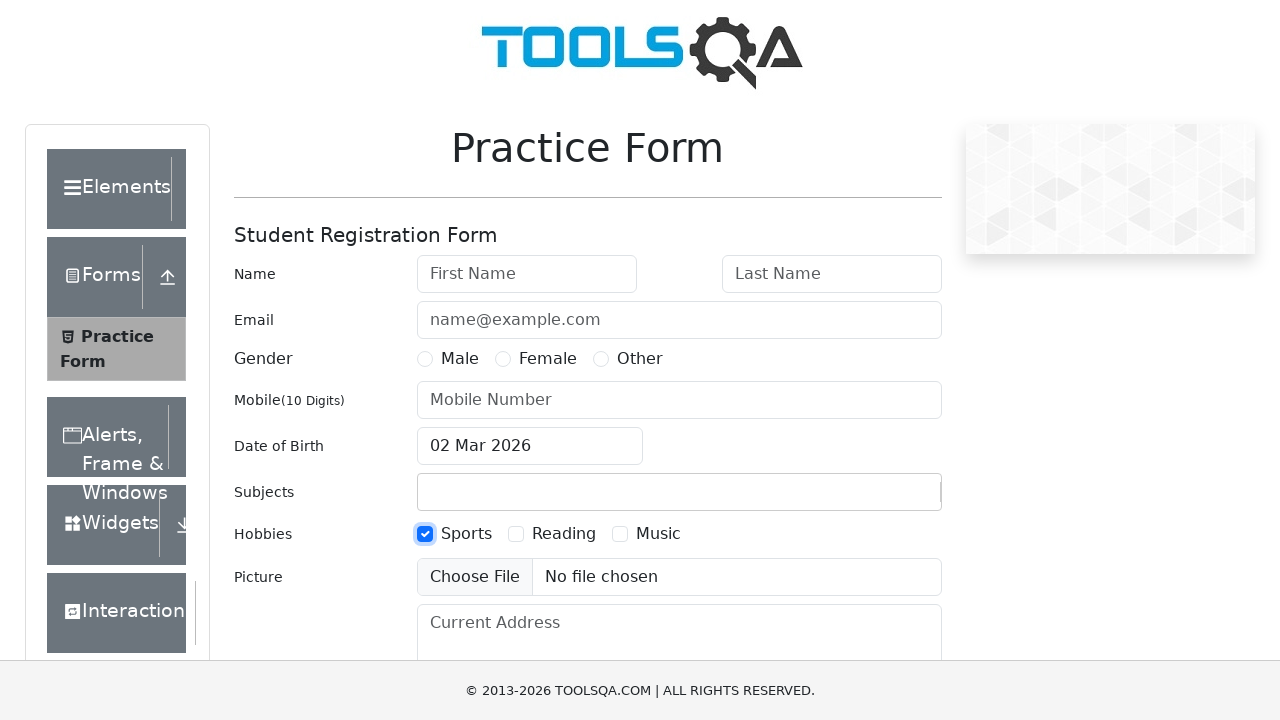

Clicked Sports hobby checkbox label to deselect it at (466, 534) on xpath=//label[@for='hobbies-checkbox-1']
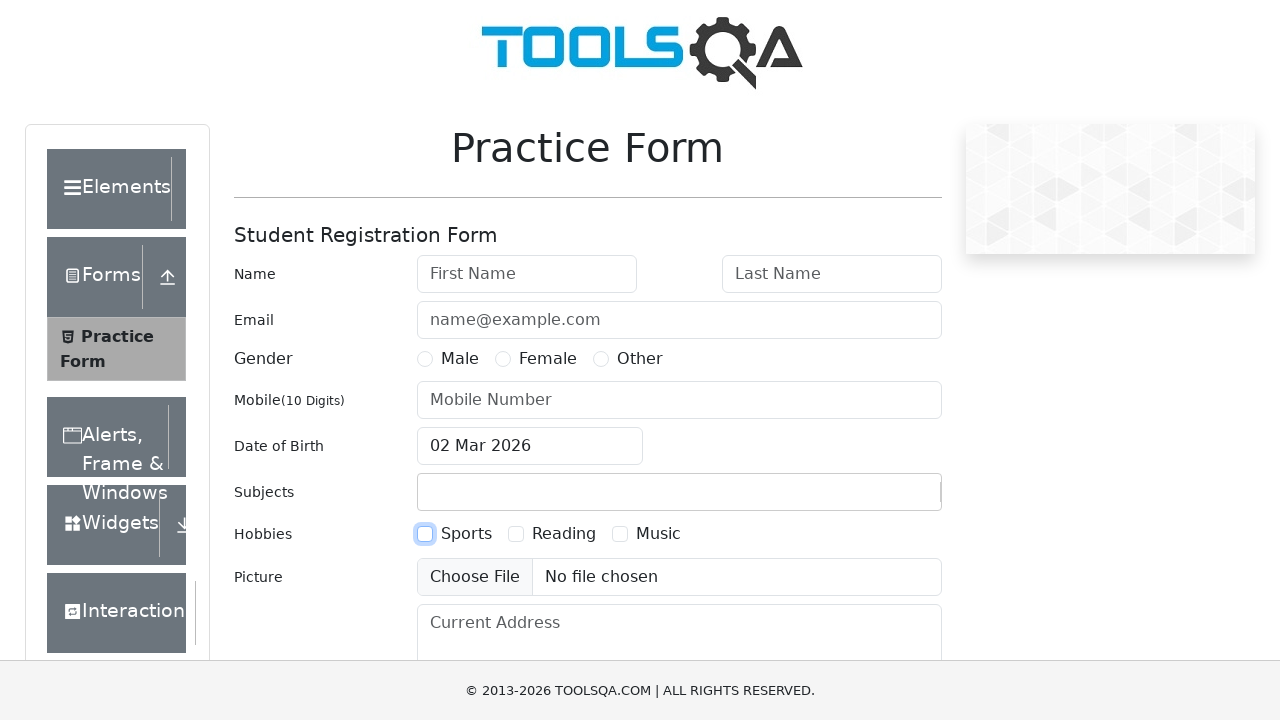

Verified Sports checkbox is now unchecked: False
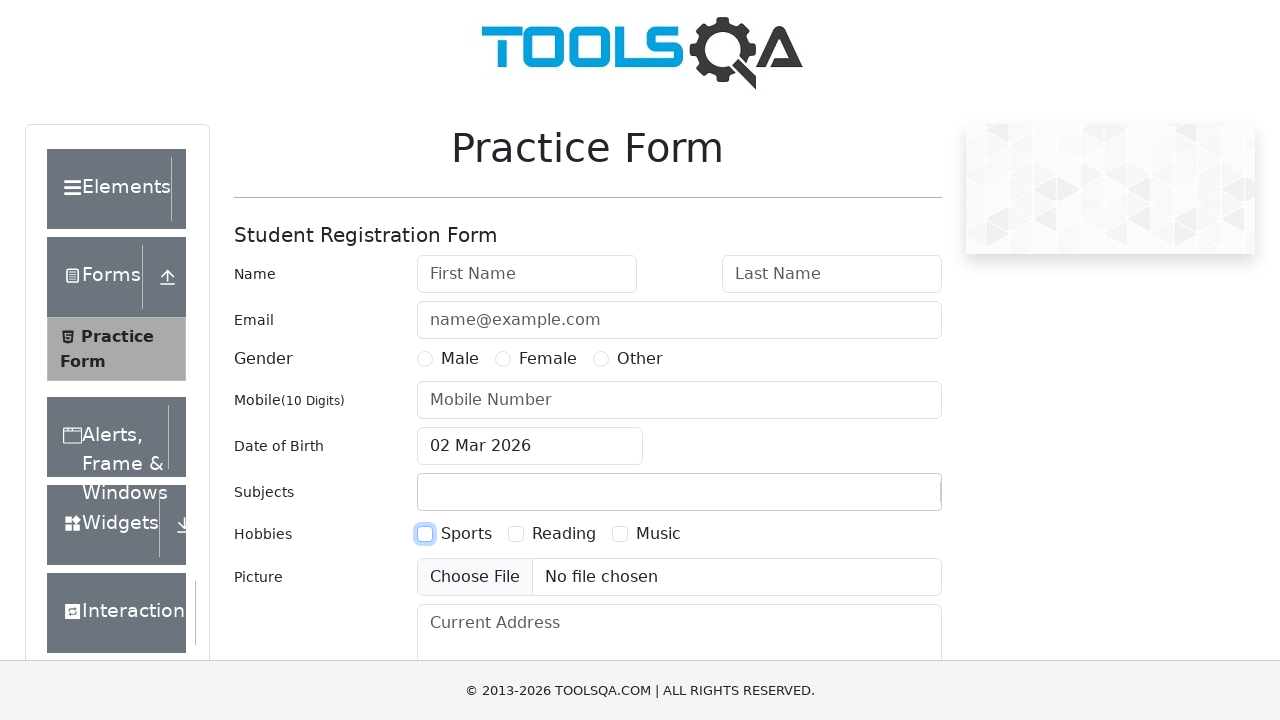

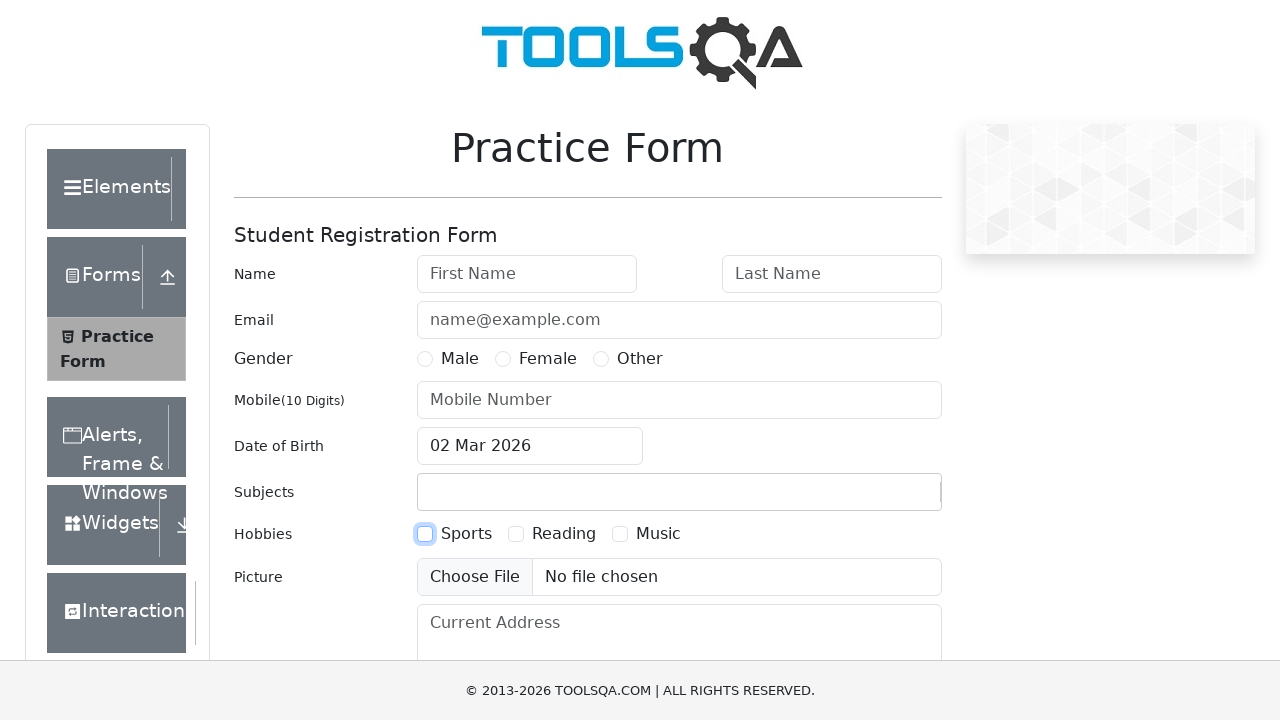